Fills out a simple form with personal information (name, city, country) and submits it

Starting URL: http://suninjuly.github.io/simple_form_find_task.html

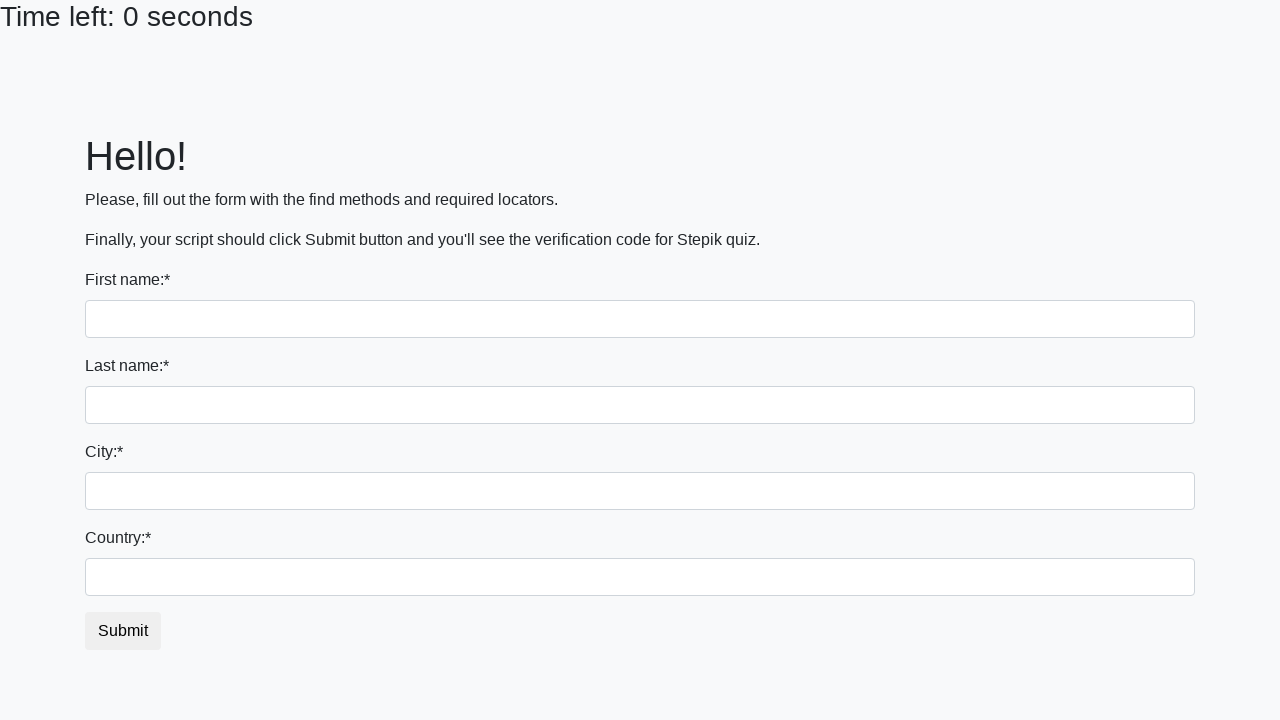

Filled first name field with 'Ivan' on body > div > form > div:nth-child(1) > input
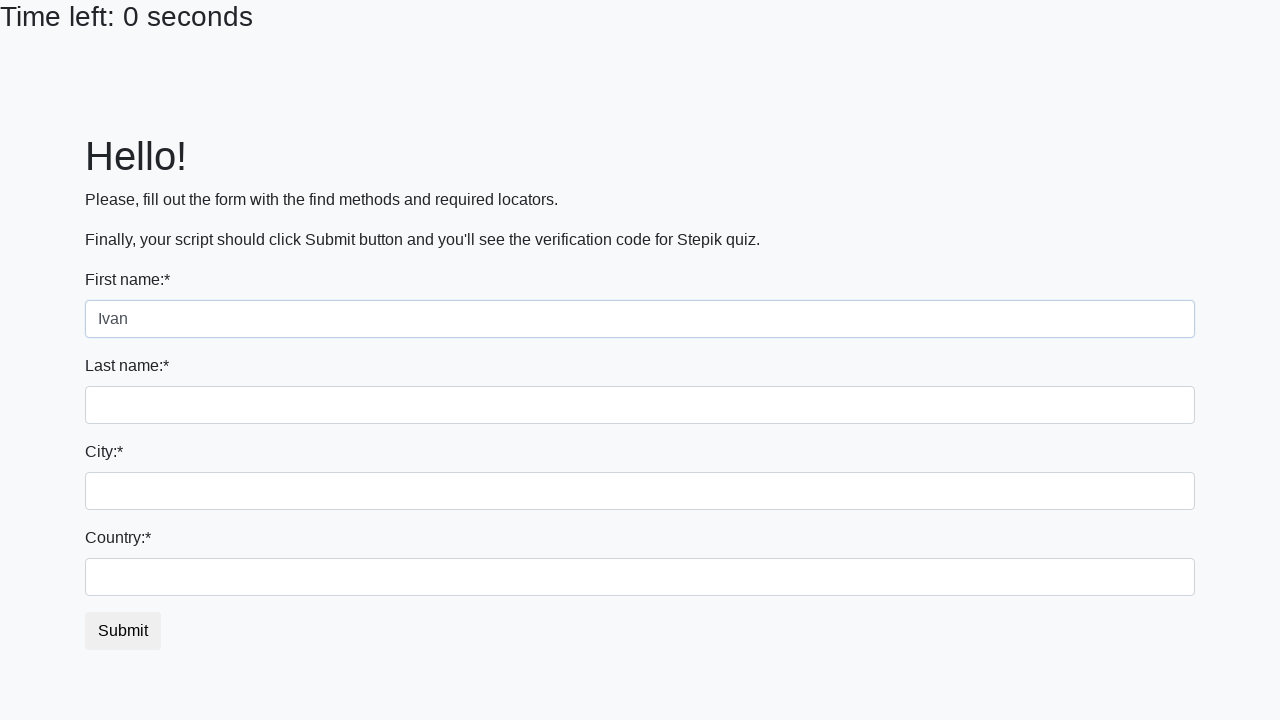

Filled last name field with 'Petrov' on body > div > form > div:nth-child(2) > input
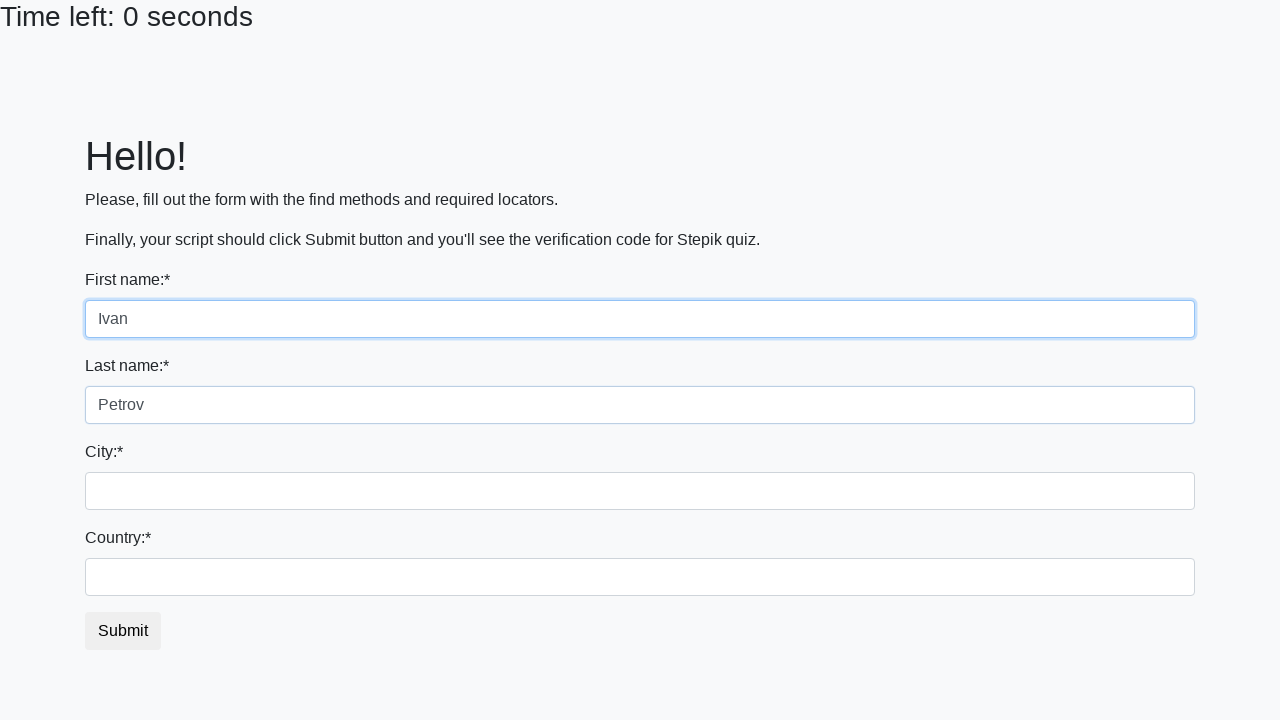

Filled city field with 'Smolensk' on body > div > form > div:nth-child(3) > input
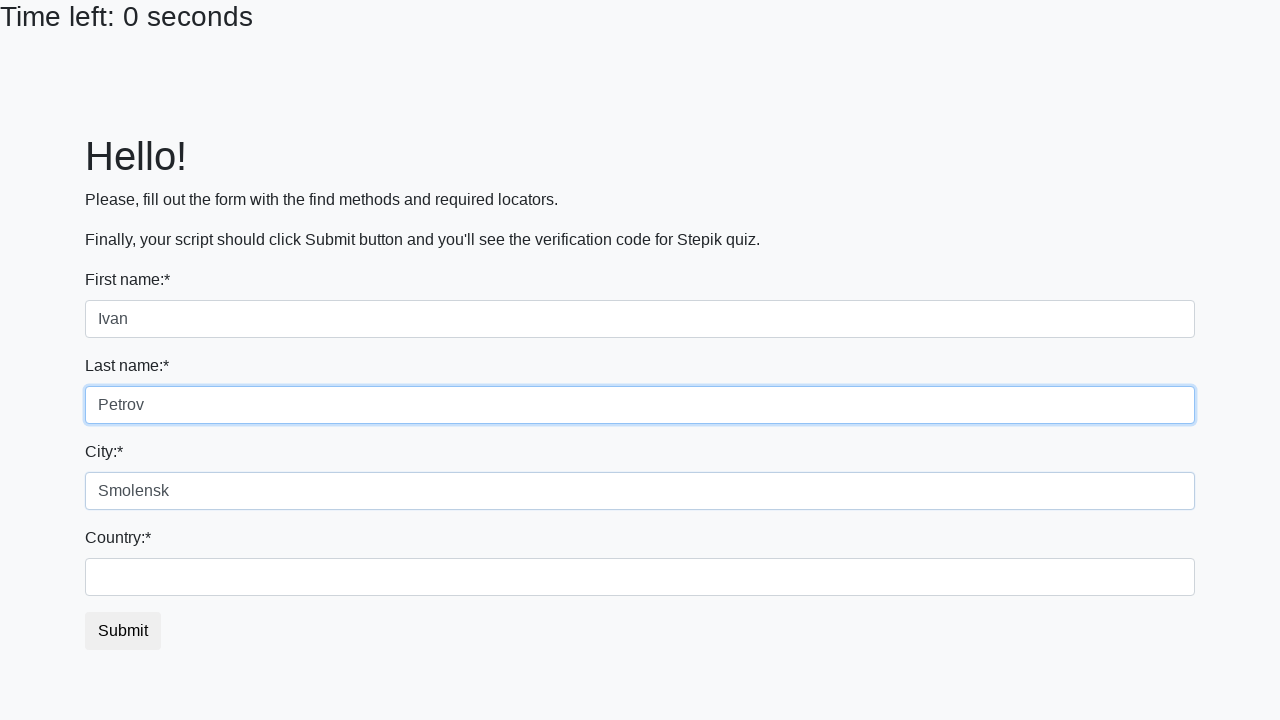

Filled country field with 'Russia' on #country
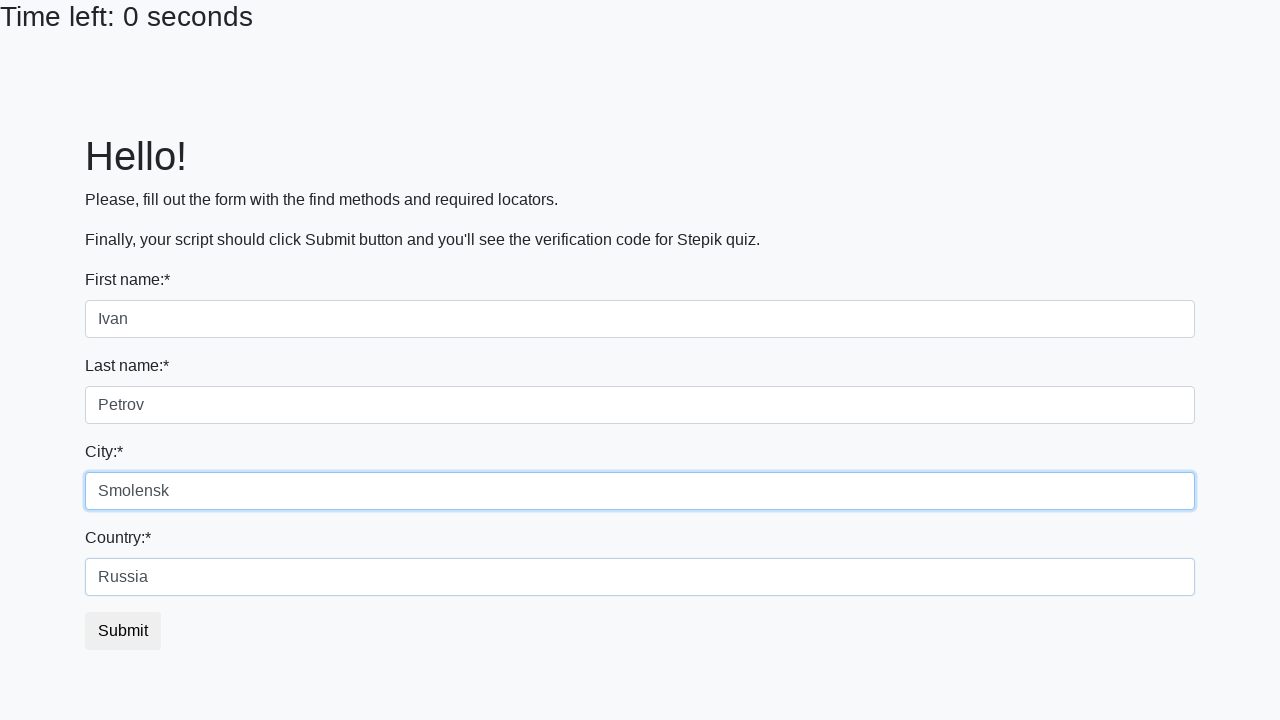

Clicked submit button to submit the form at (123, 631) on button.btn
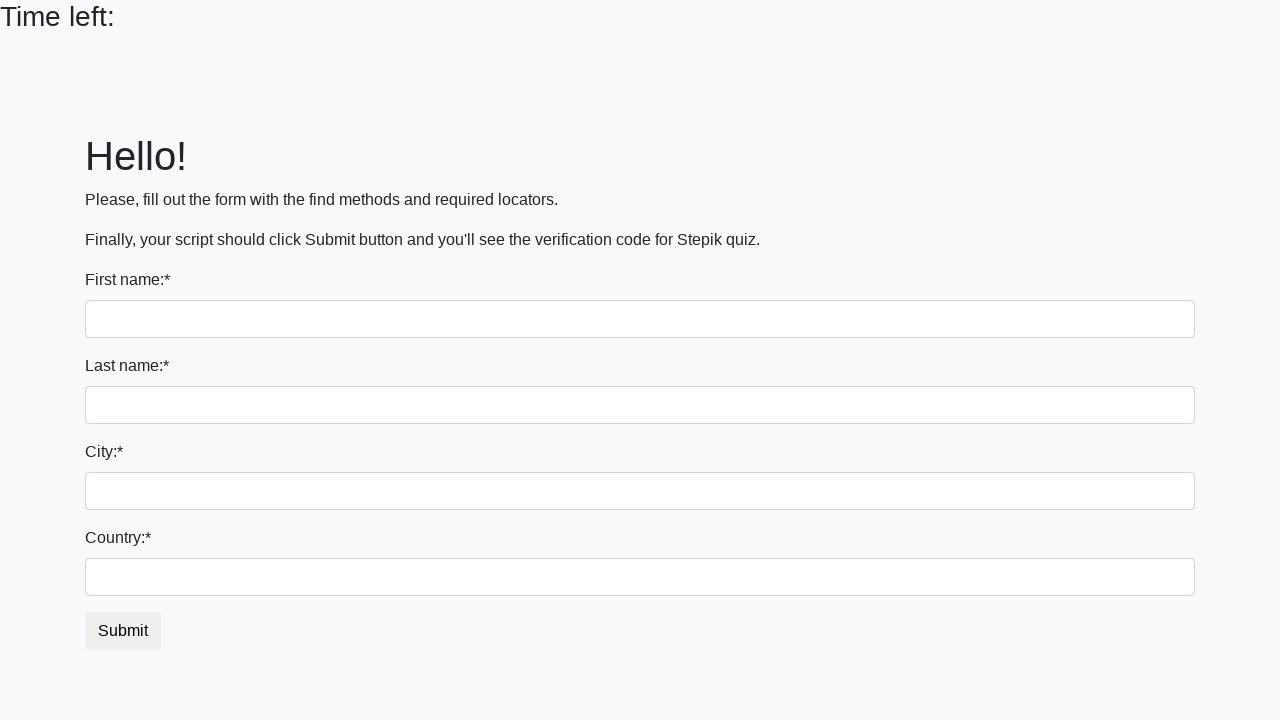

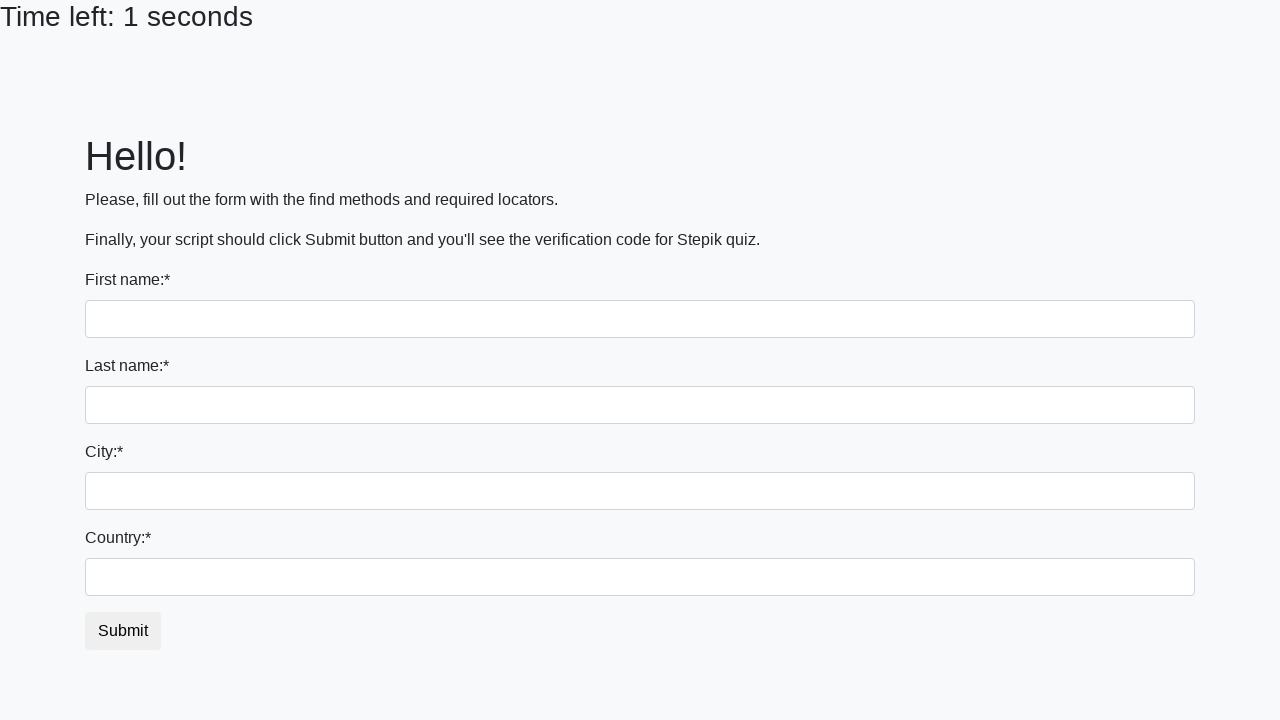